Navigates to WebdriverIO homepage and verifies that an API link exists on the page

Starting URL: http://webdriver.io/

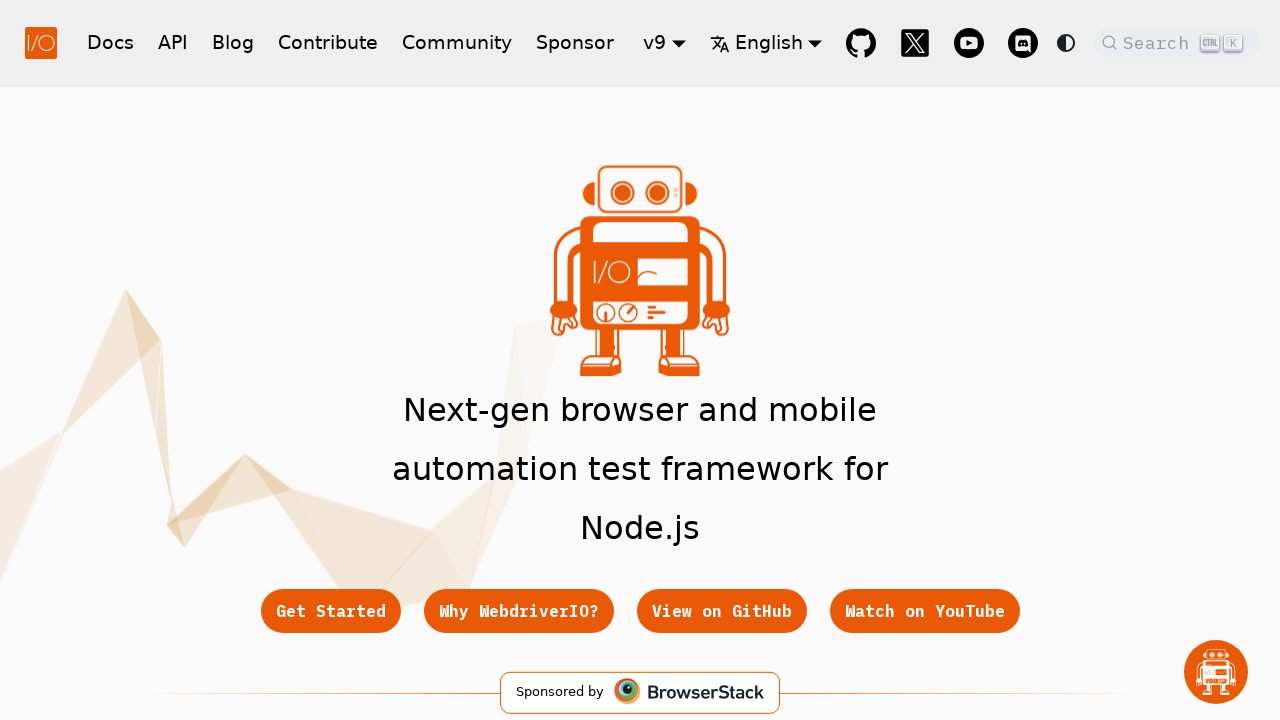

Navigated to WebdriverIO homepage
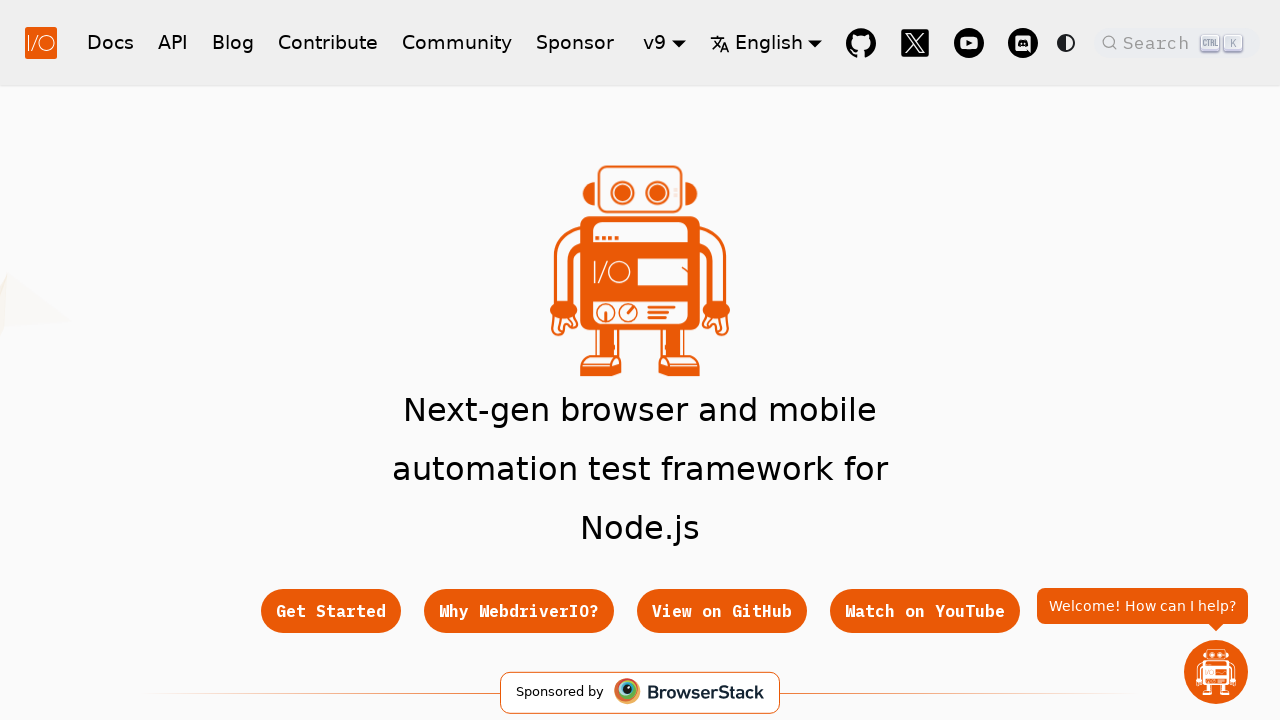

Located API link element on the page
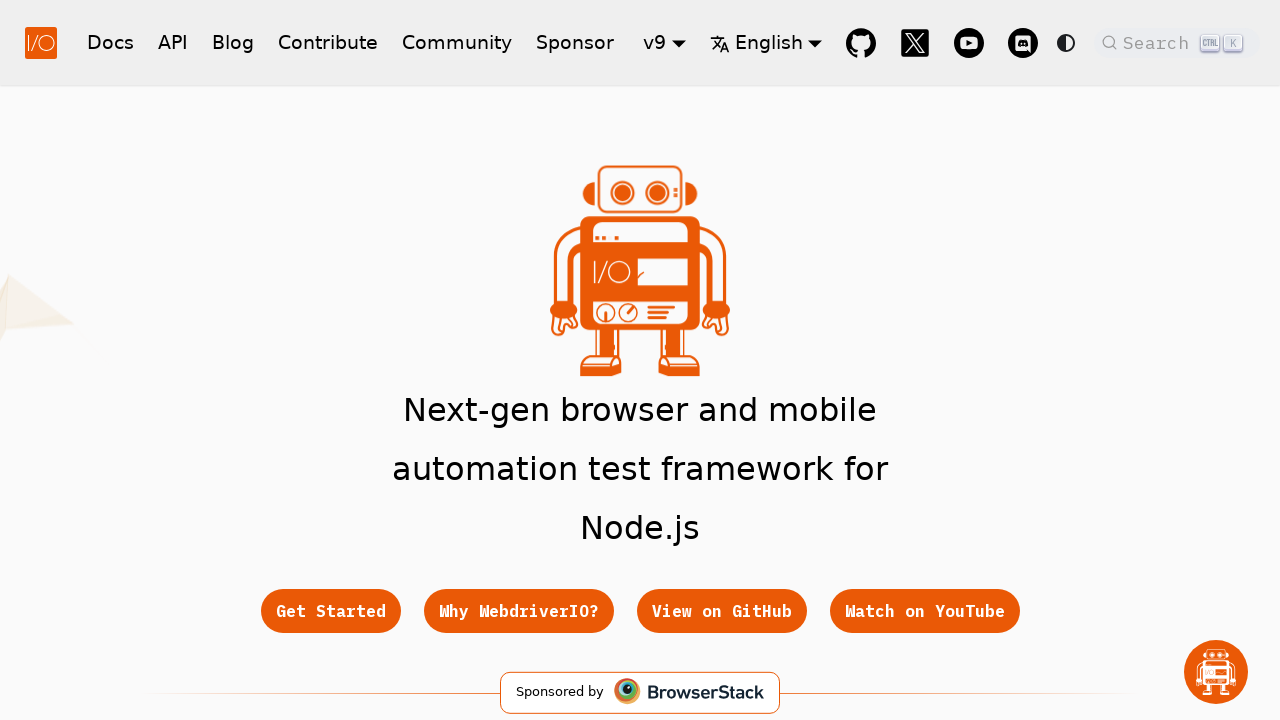

Verified that API link exists on the page
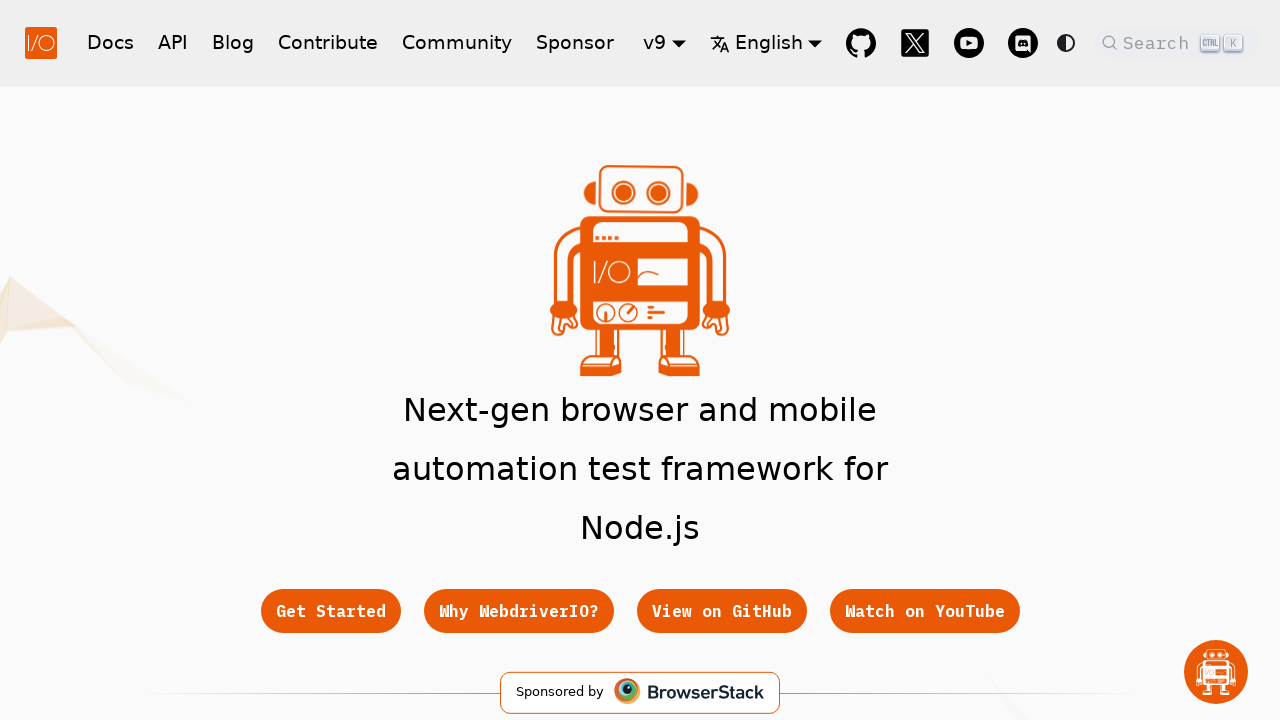

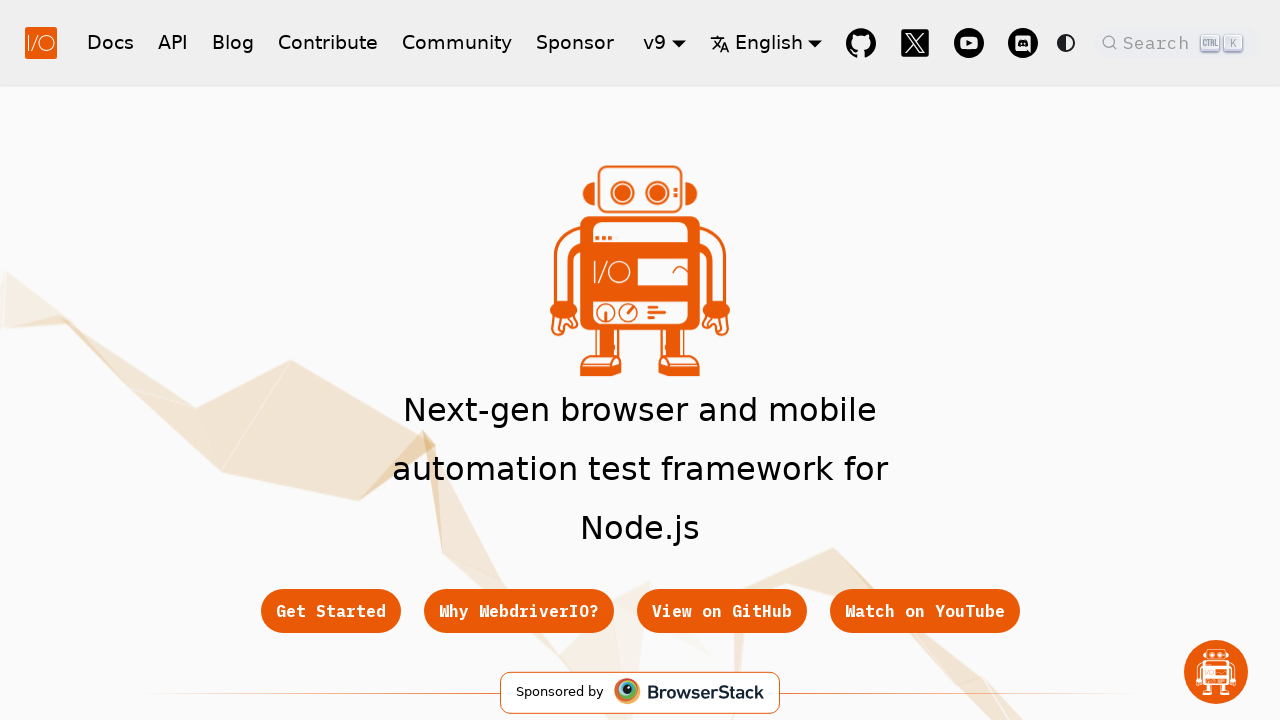